Tests simple alert handling by clicking the Simple Alert button, switching to the alert, and accepting it.

Starting URL: https://training-support.net/webelements/alerts

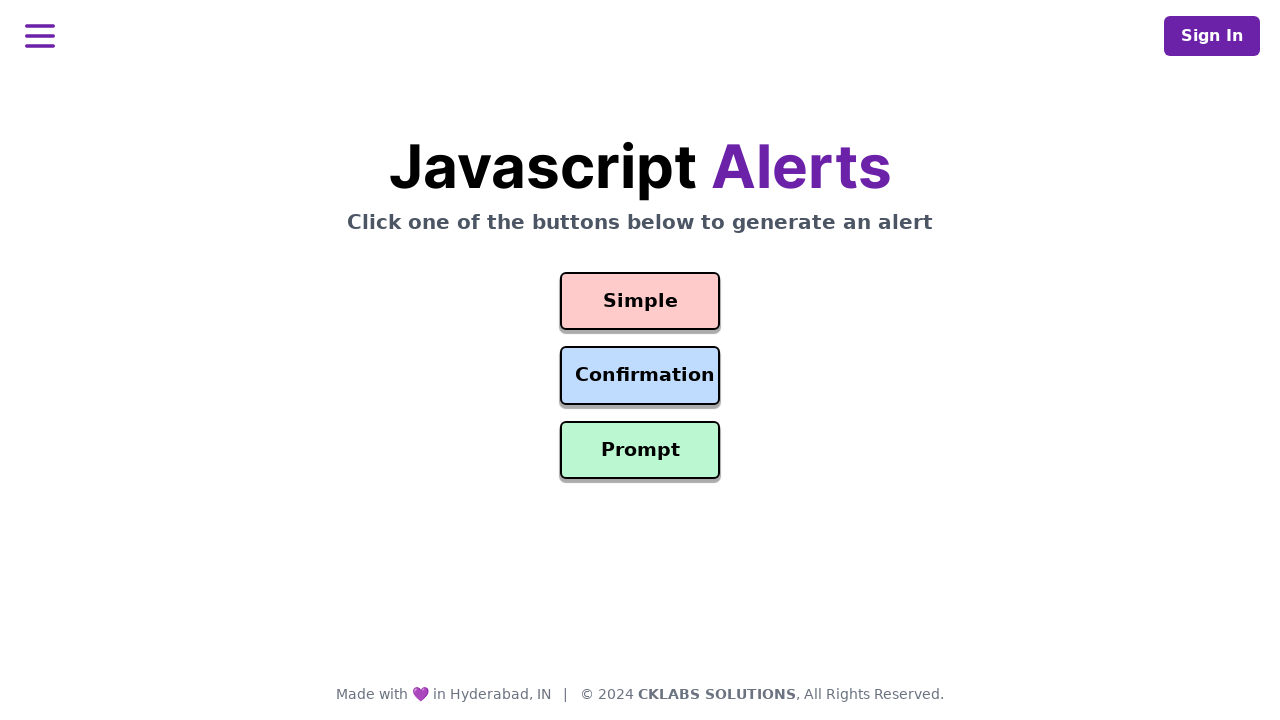

Clicked the Simple Alert button at (640, 301) on #simple
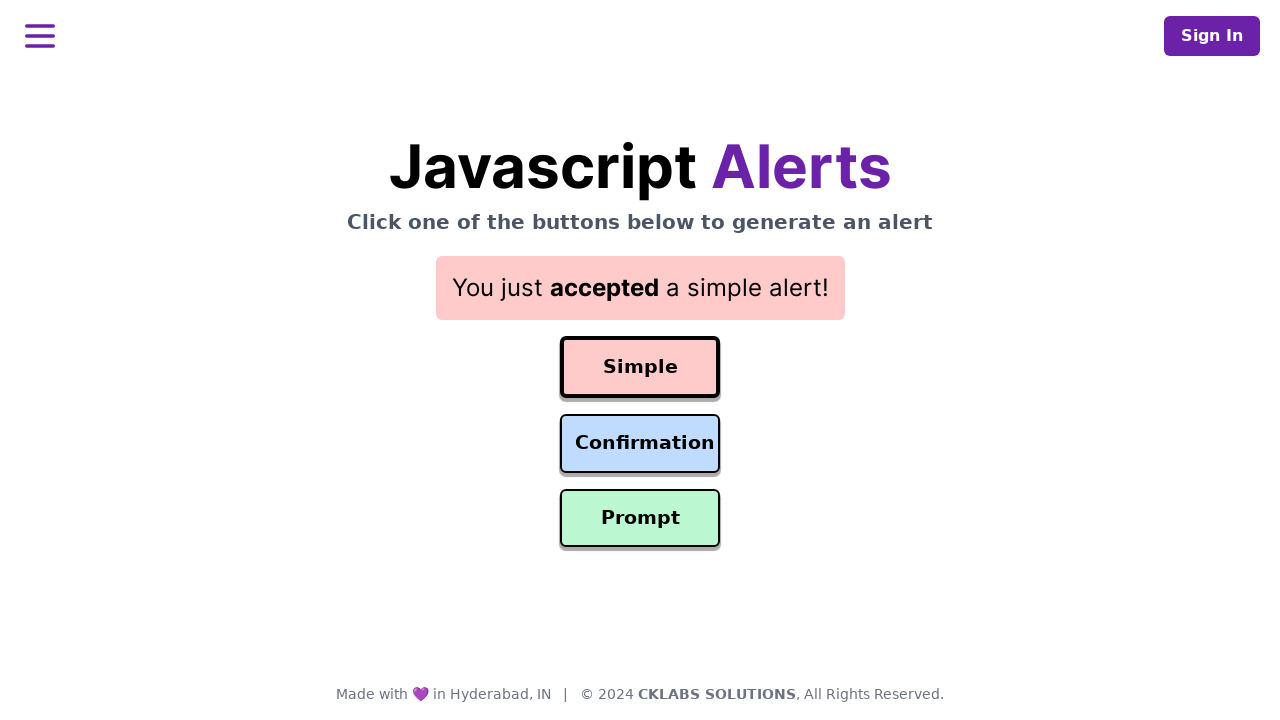

Set up dialog handler to accept alerts
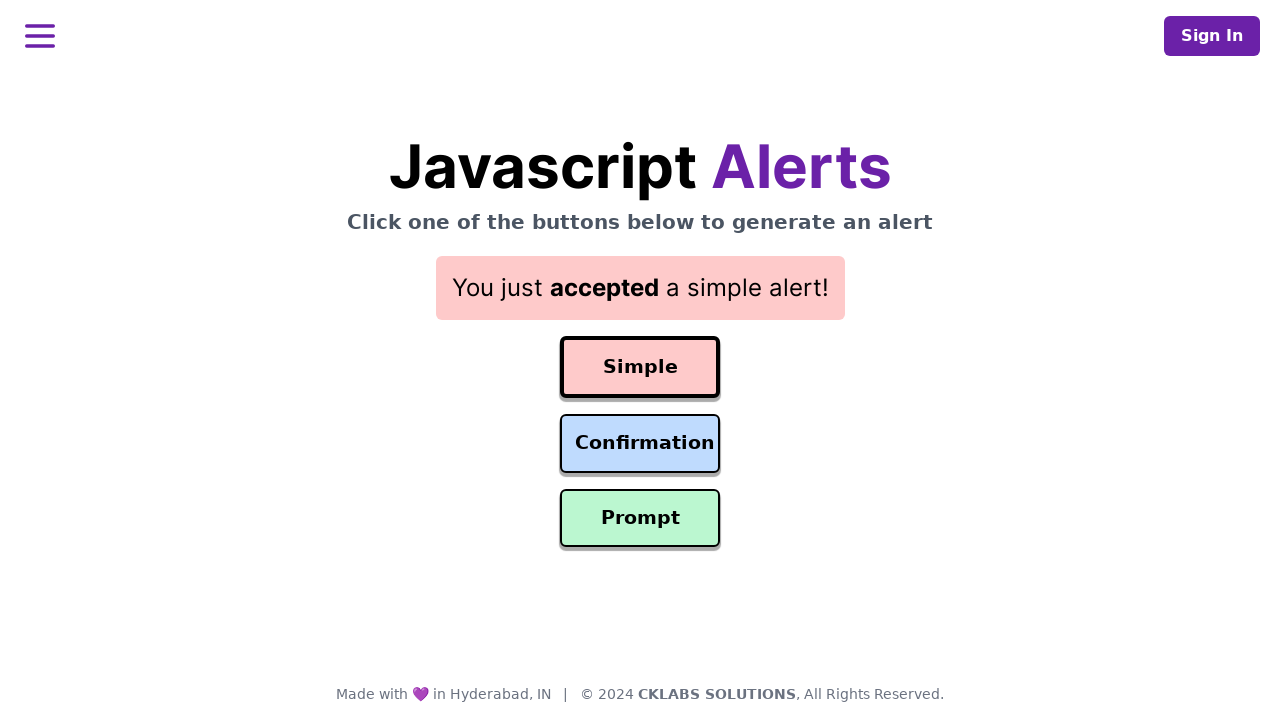

Waited 500ms for alert to be processed
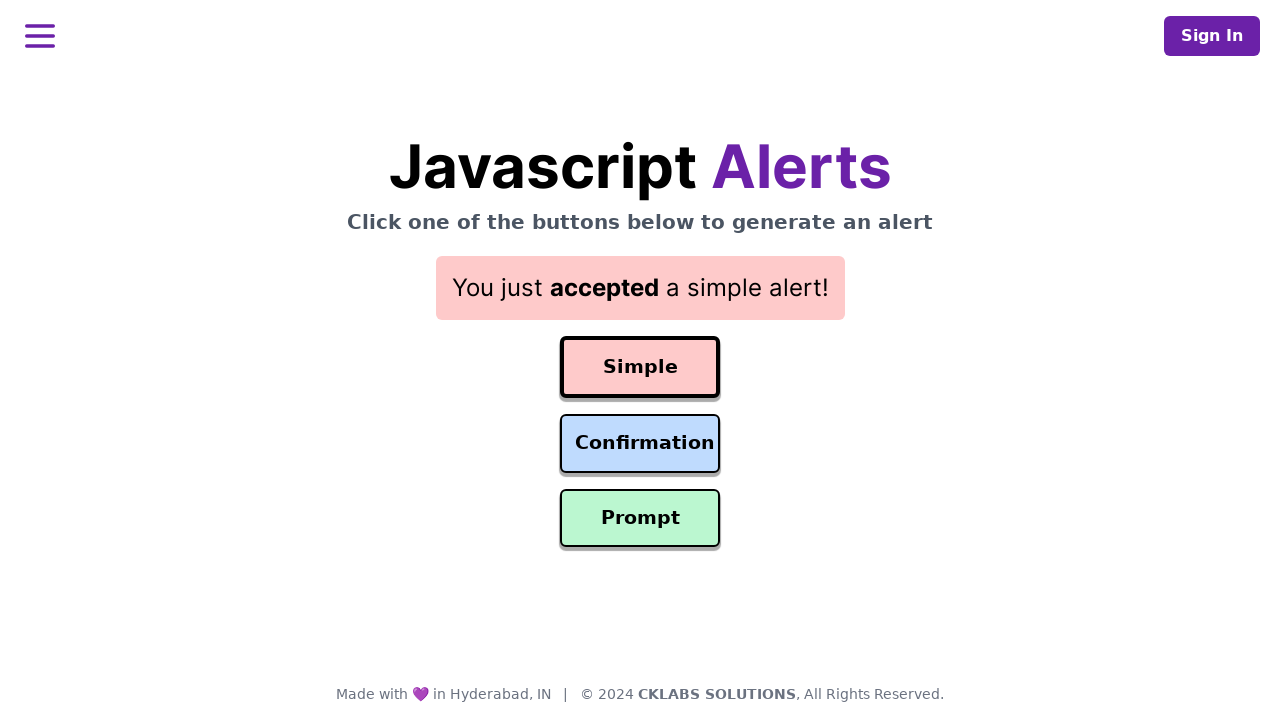

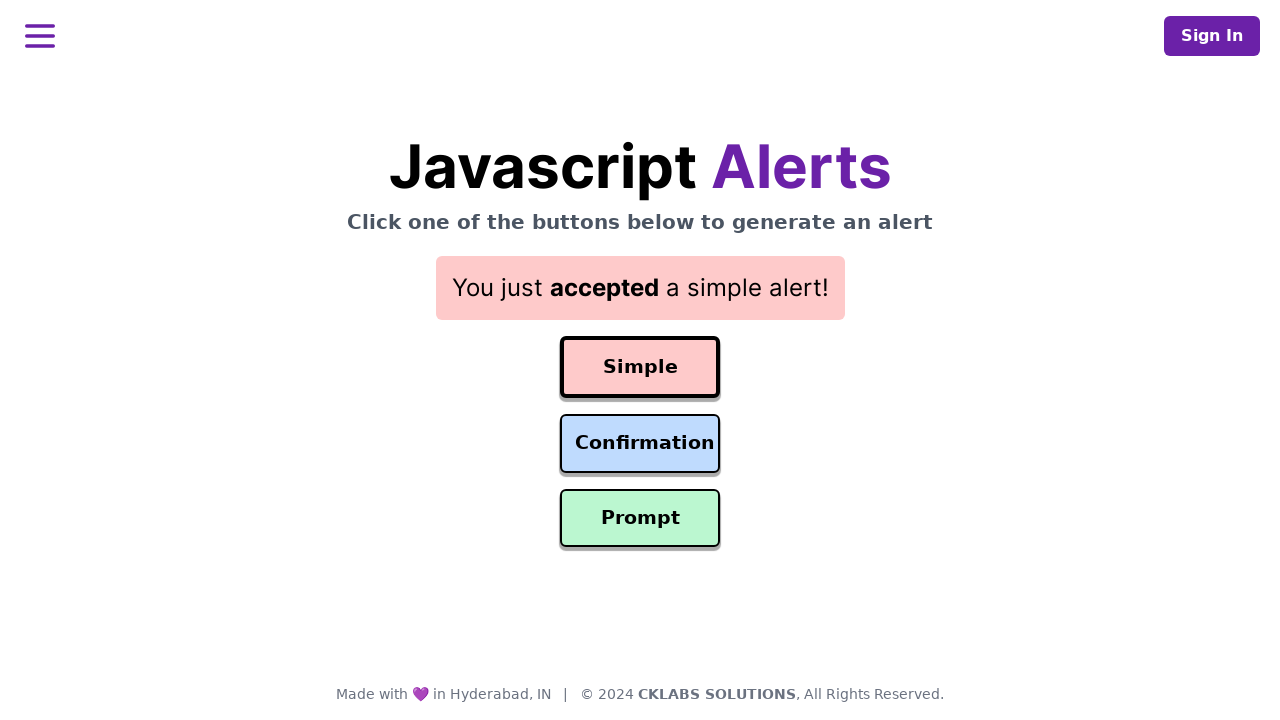